Tests checkbox functionality by navigating to the checkboxes page, checking the first checkbox, and unchecking the second checkbox, then verifying their states.

Starting URL: https://the-internet.herokuapp.com/

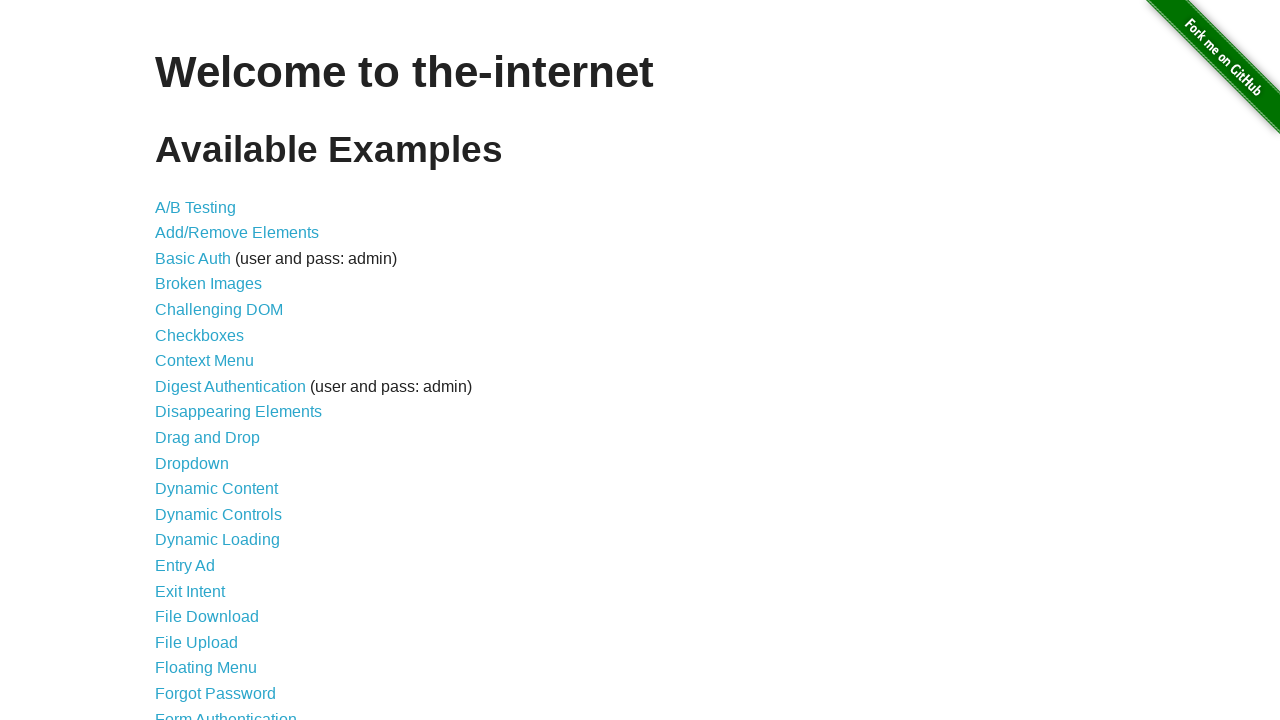

Clicked on checkboxes link to navigate to checkboxes page at (200, 335) on a[href='/checkboxes']
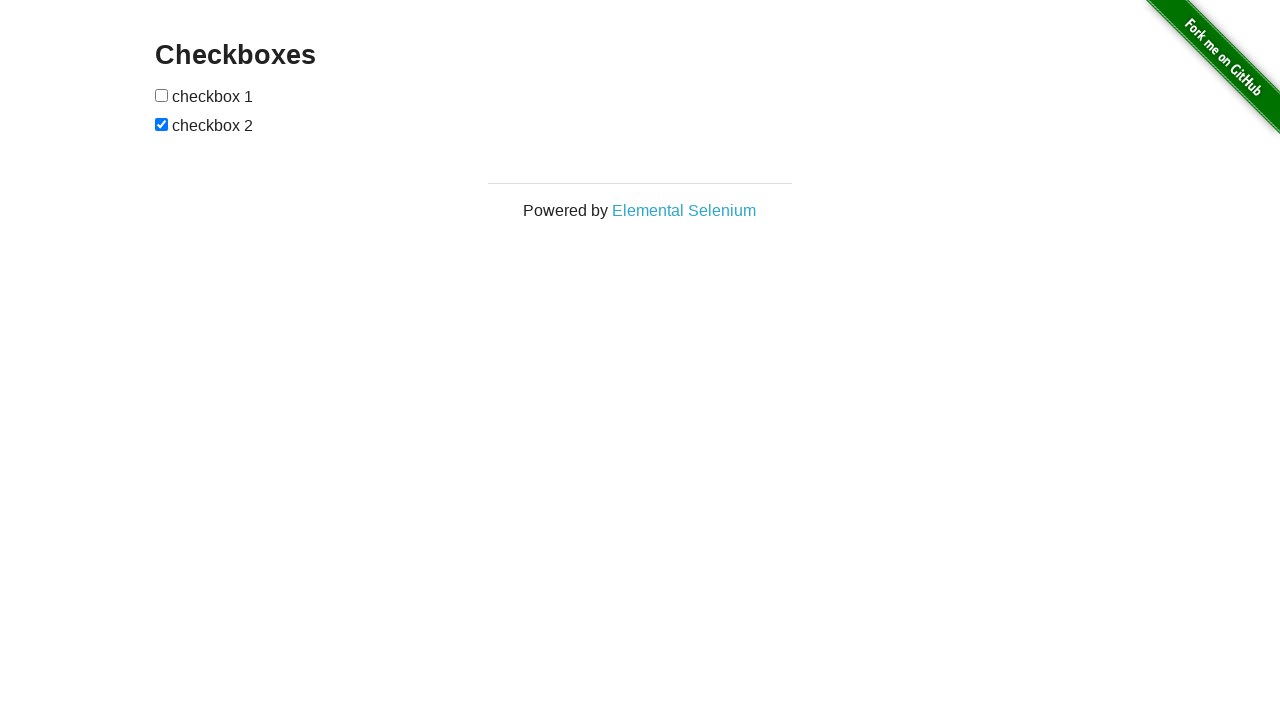

Checkboxes page header loaded
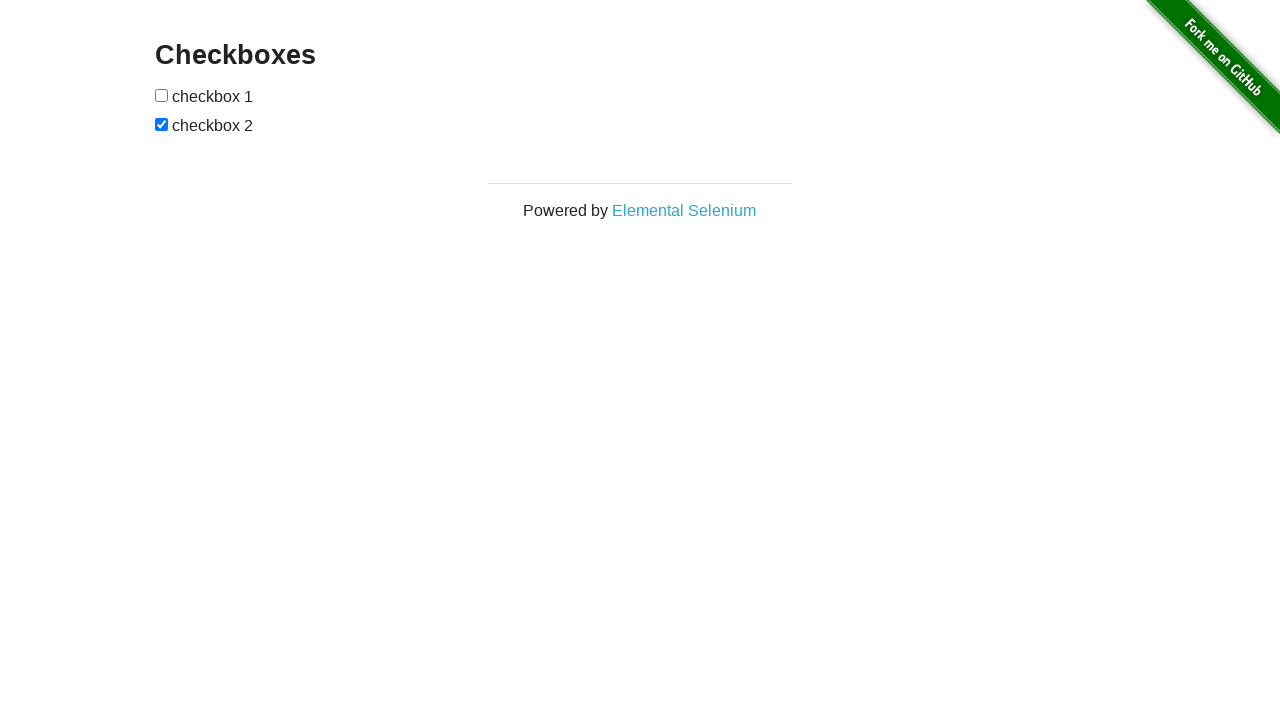

Checked the first checkbox at (162, 95) on form > input:first-child
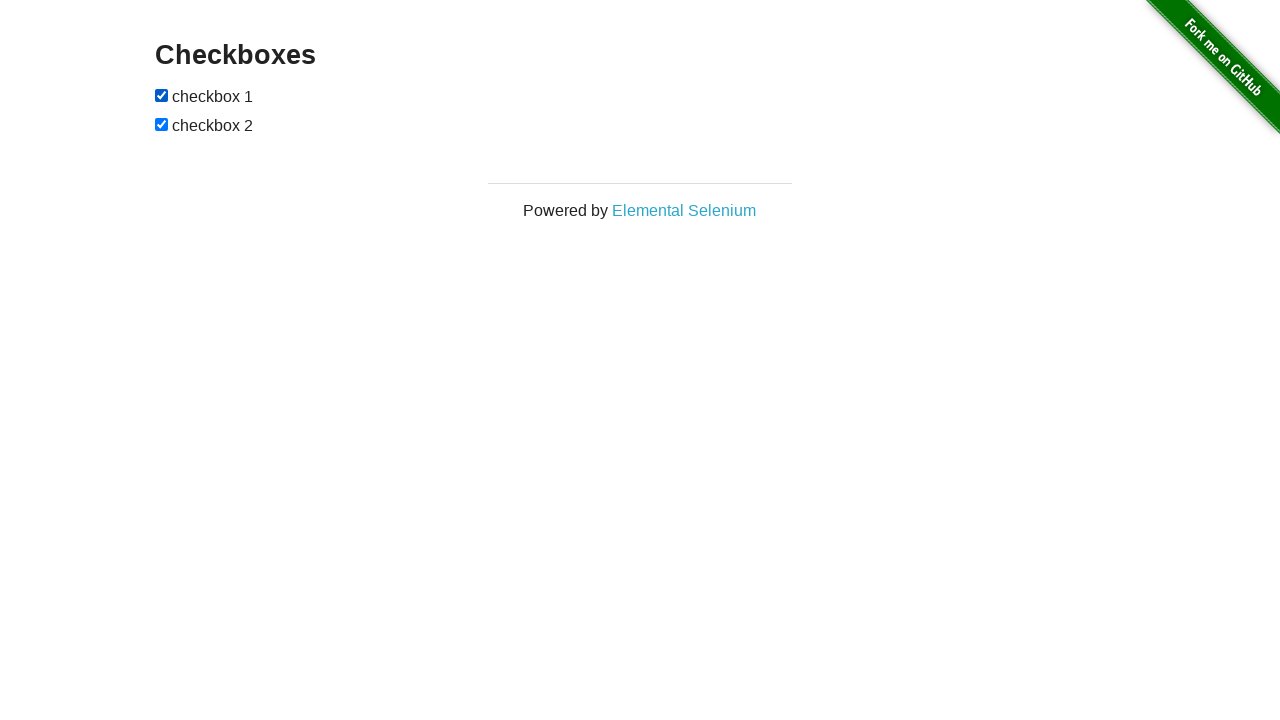

Verified first checkbox is checked
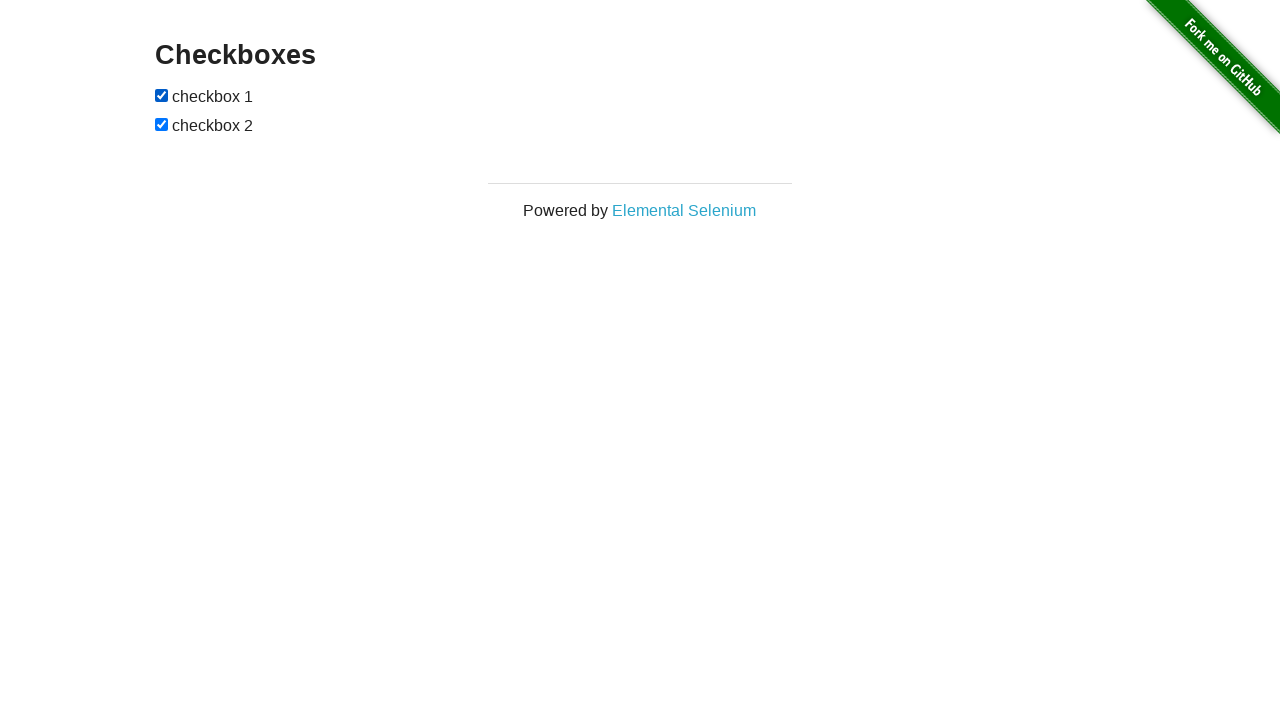

Unchecked the second checkbox at (162, 124) on form > input:last-child
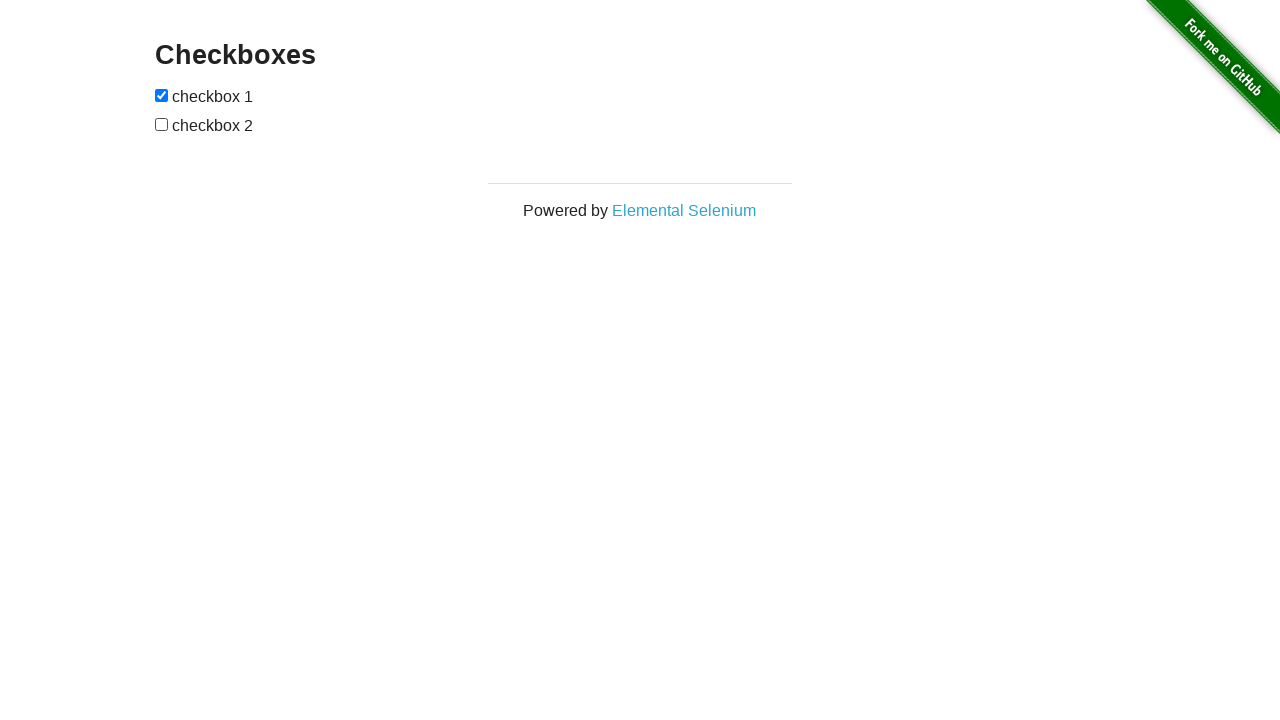

Verified second checkbox is unchecked
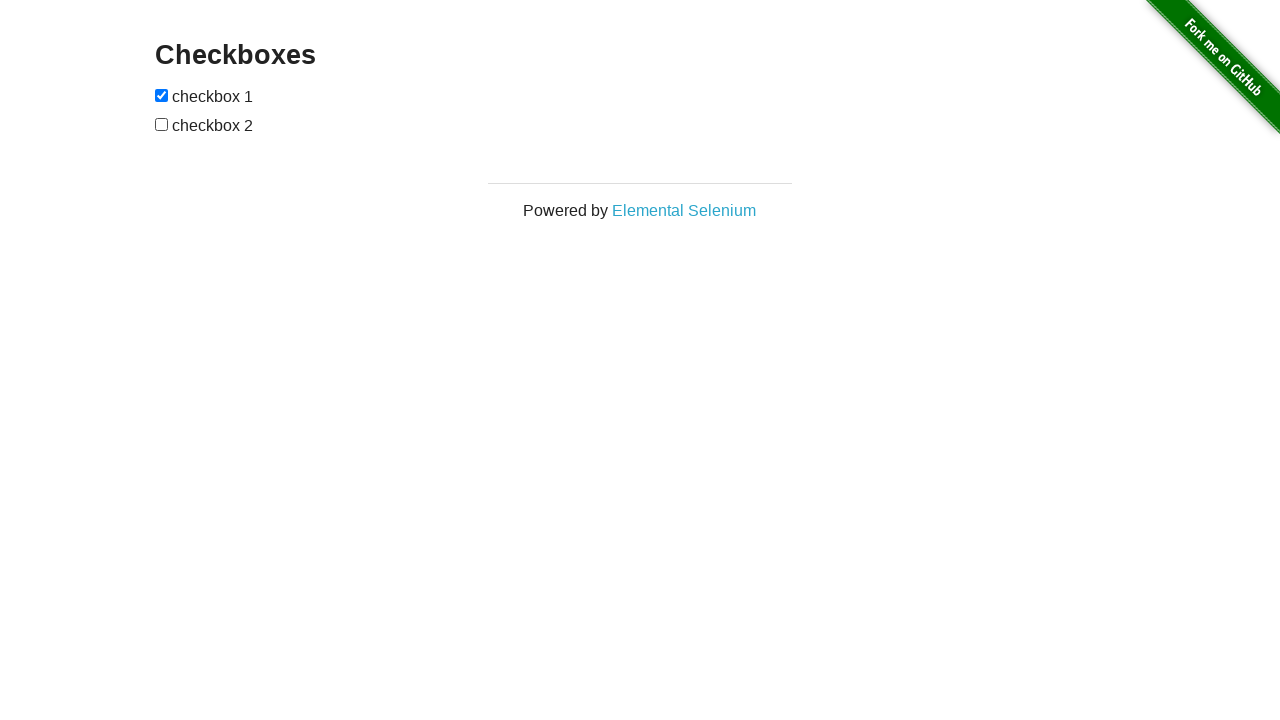

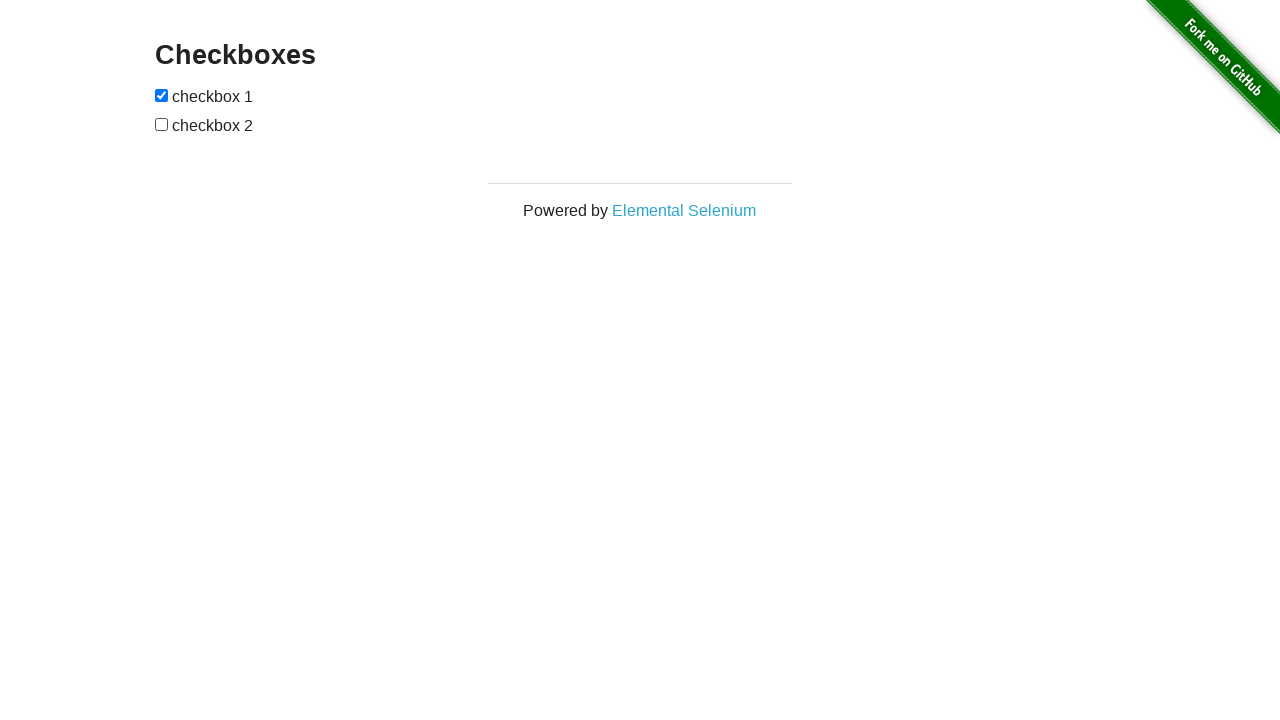